Tests form interaction by reading a hidden attribute value from an element, performing a mathematical calculation on it, entering the result in an answer field, and checking two checkboxes.

Starting URL: http://suninjuly.github.io/get_attribute.html

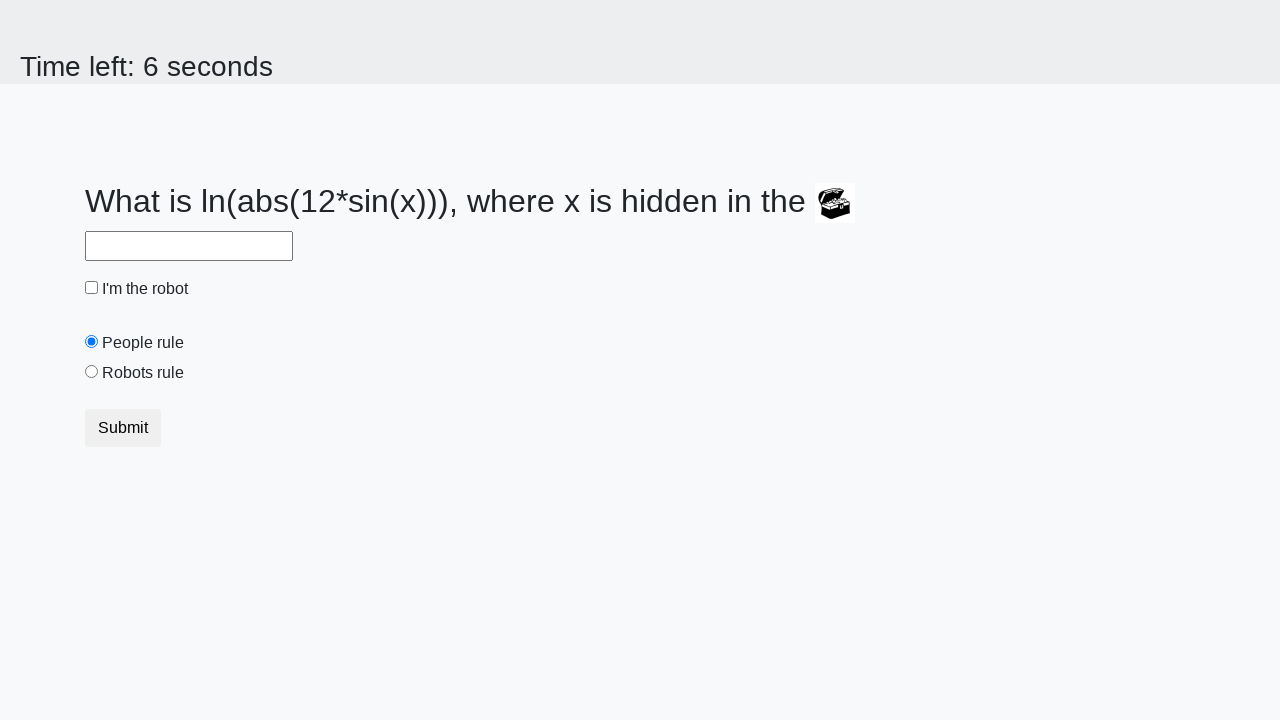

Located treasure element with ID 'treasure'
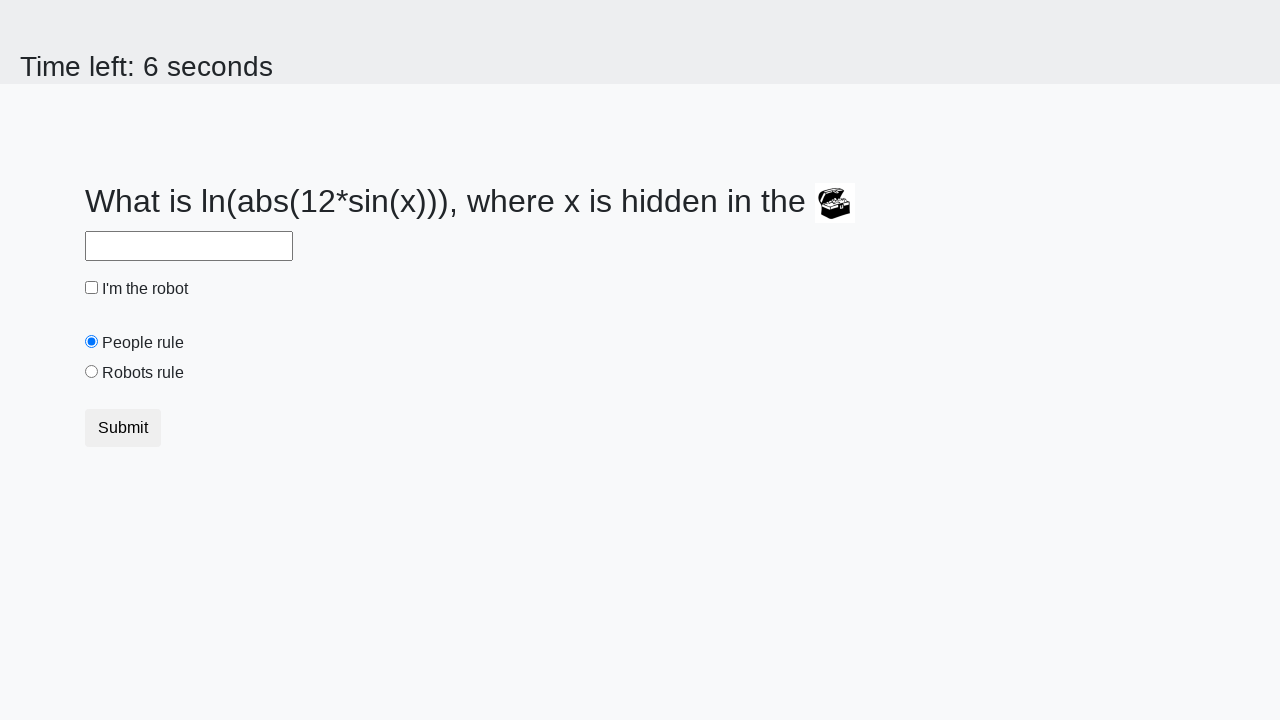

Retrieved 'valuex' attribute from treasure element
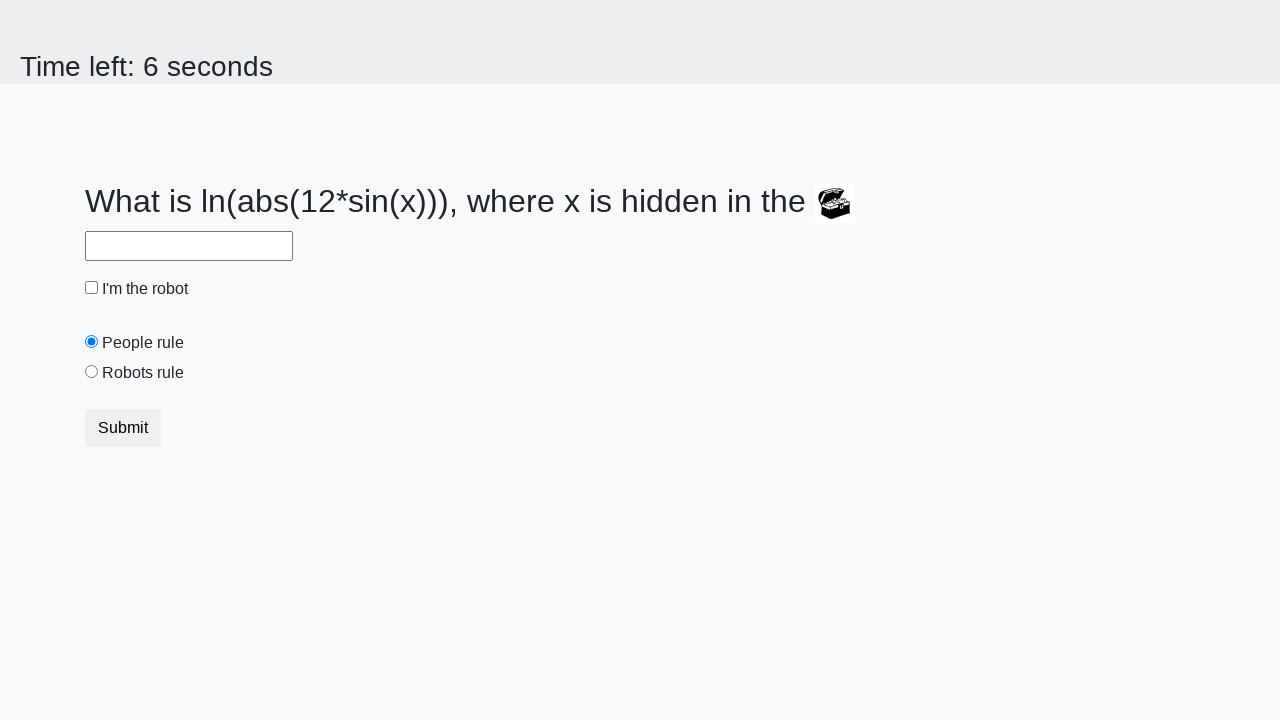

Calculated answer using formula: 1.3241766186067516
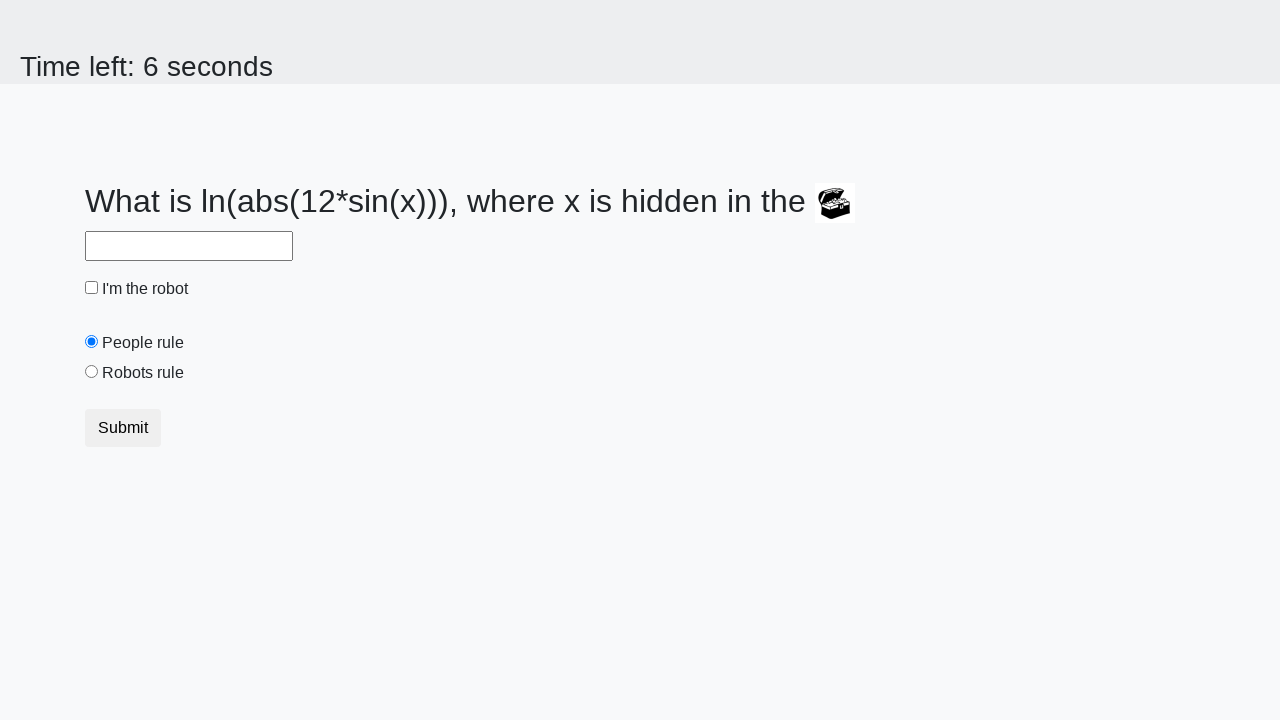

Entered calculated answer in answer field on #answer
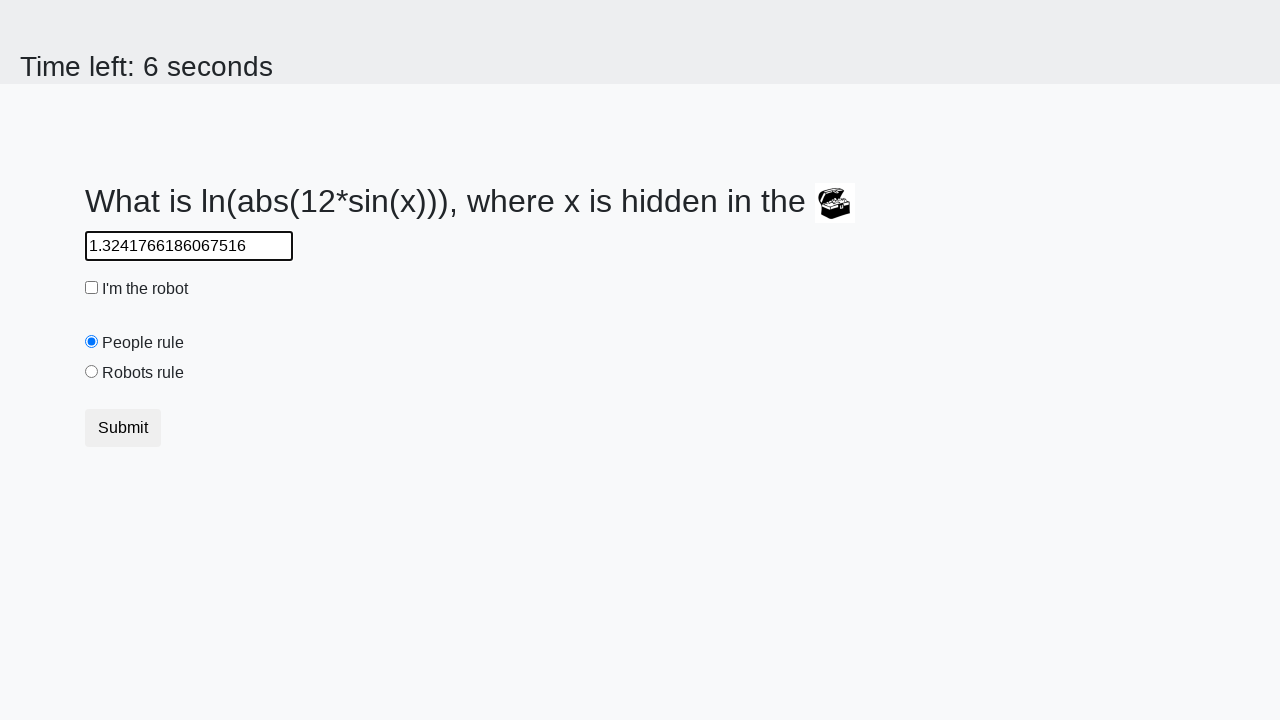

Clicked robot checkbox at (92, 288) on #robotCheckbox
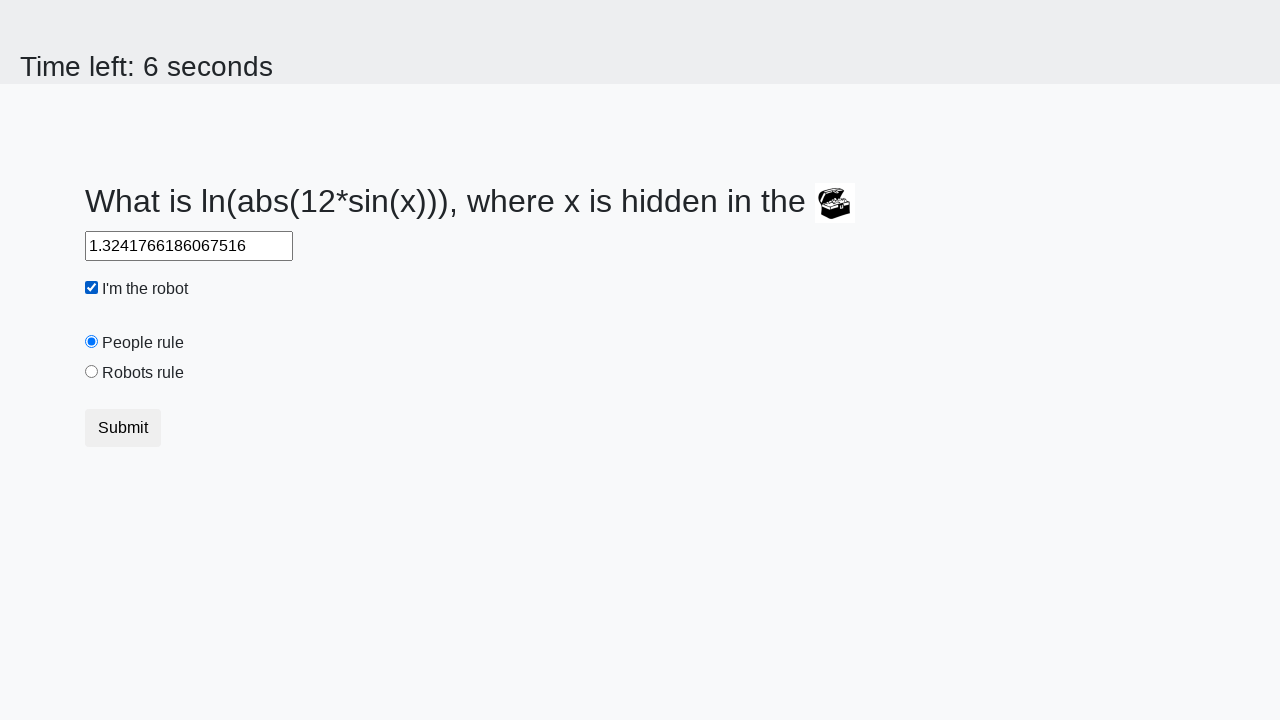

Clicked robots rule checkbox at (92, 372) on #robotsRule
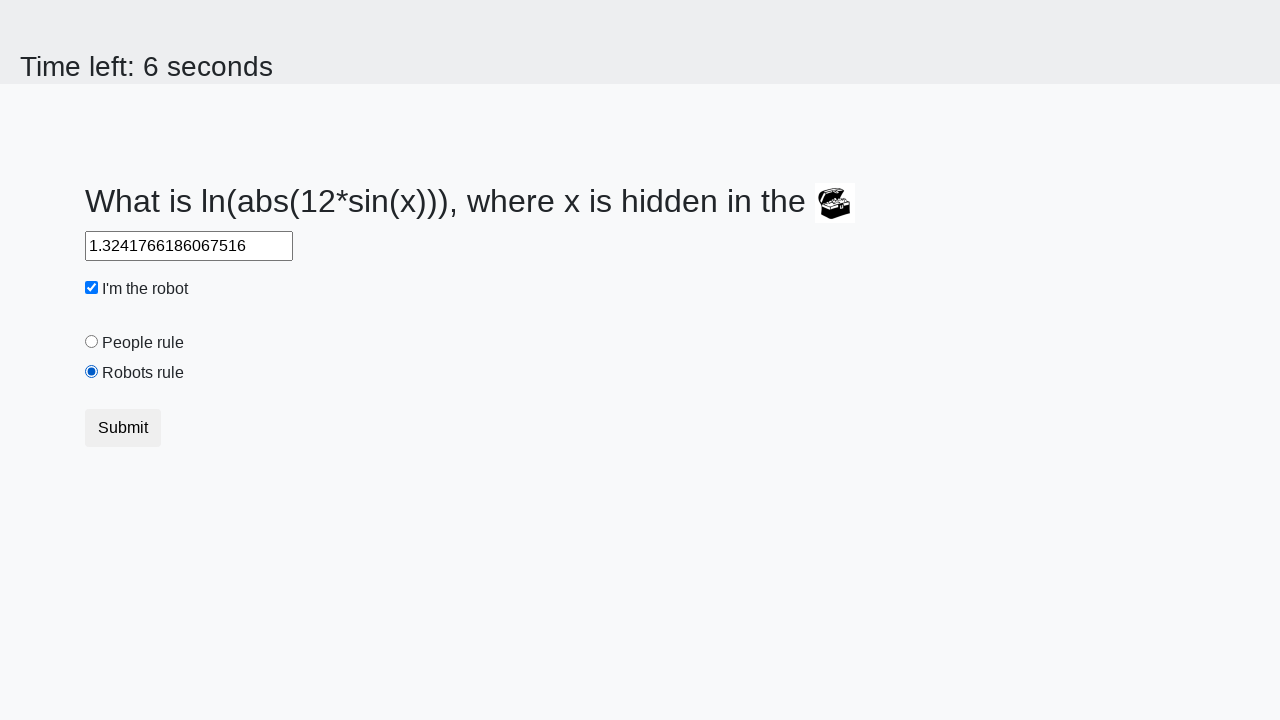

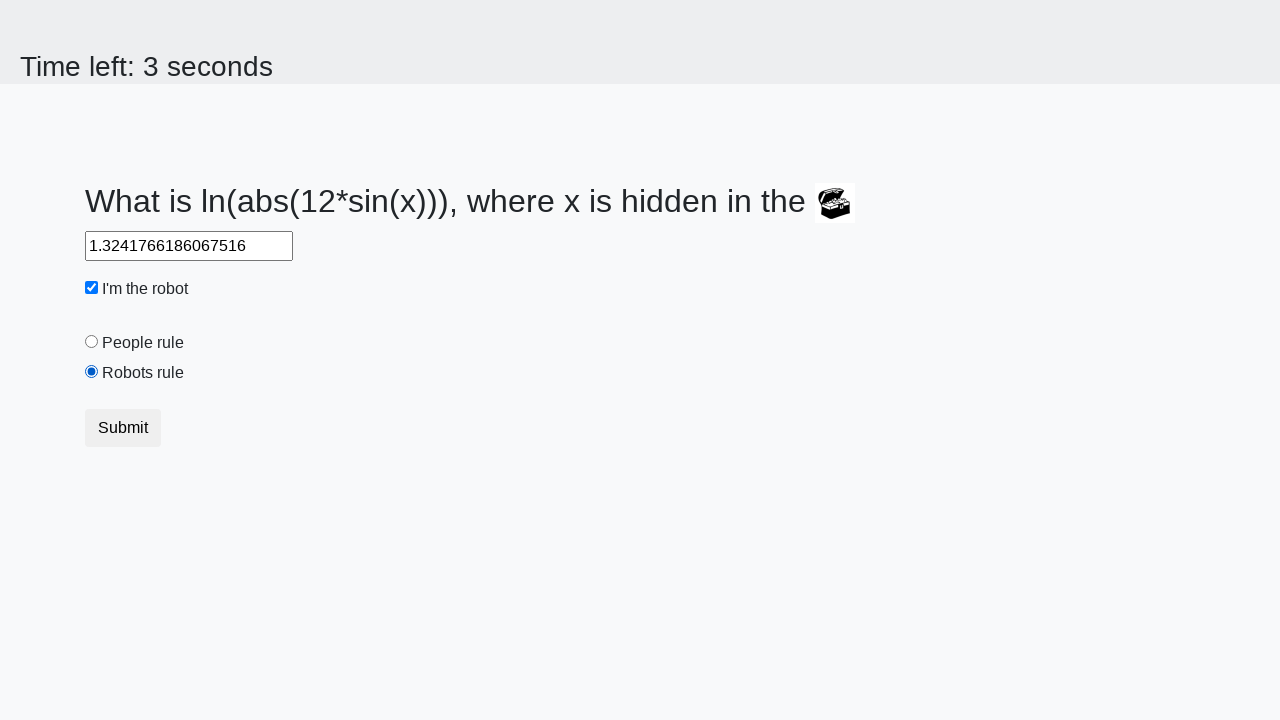